Tests alert functionality by triggering a prompt alert, entering text, and accepting it

Starting URL: https://demoqa.com/alerts

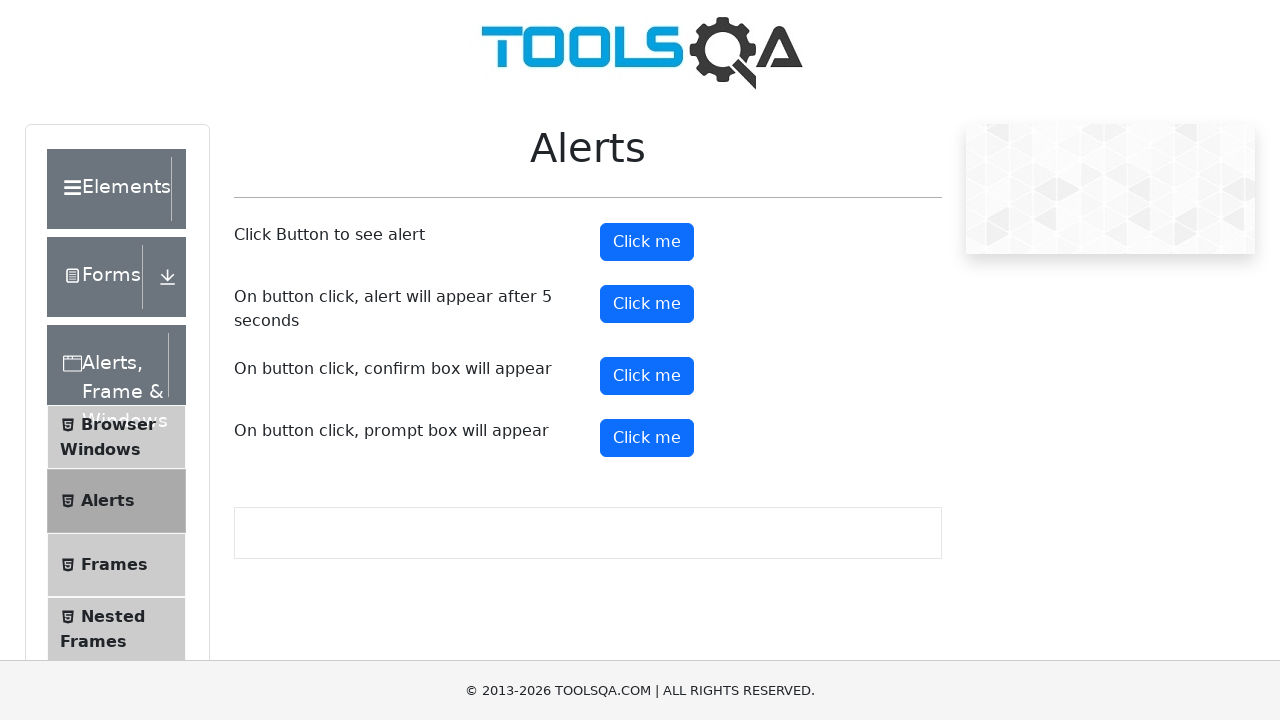

Clicked the prompt button to trigger alert at (647, 438) on #promtButton
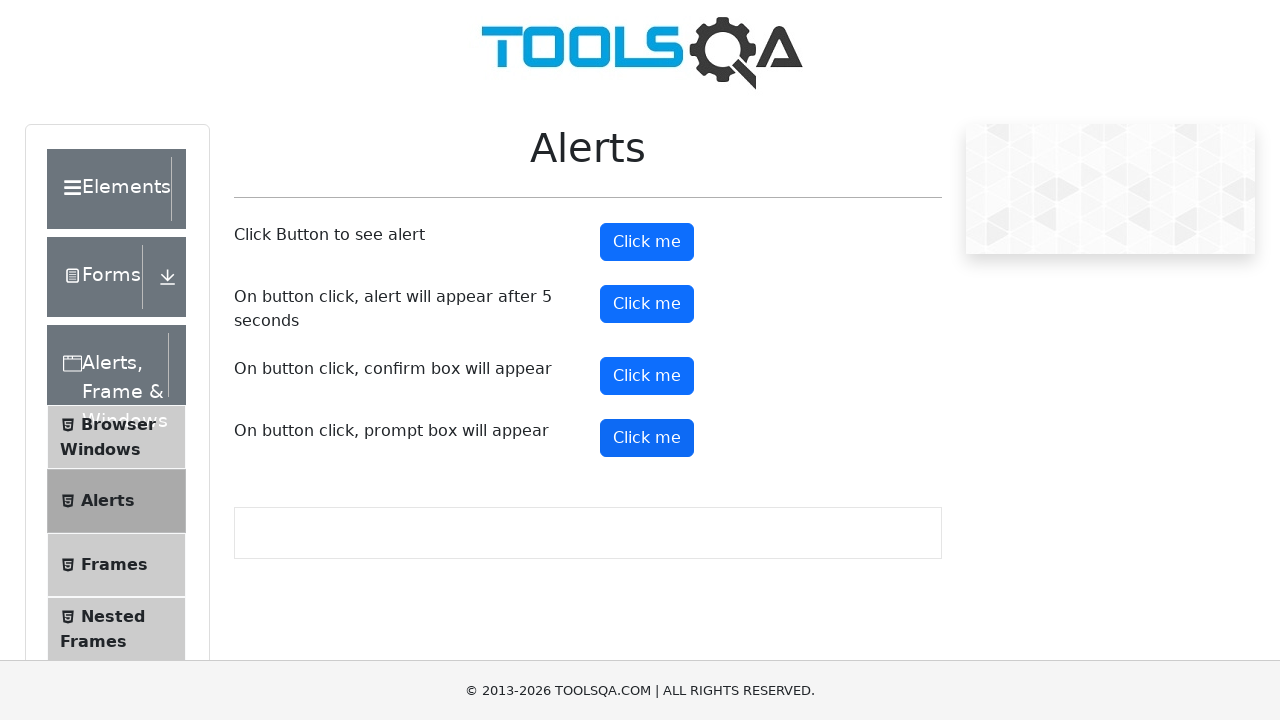

Handled prompt alert by entering 'Sabrina' and accepting
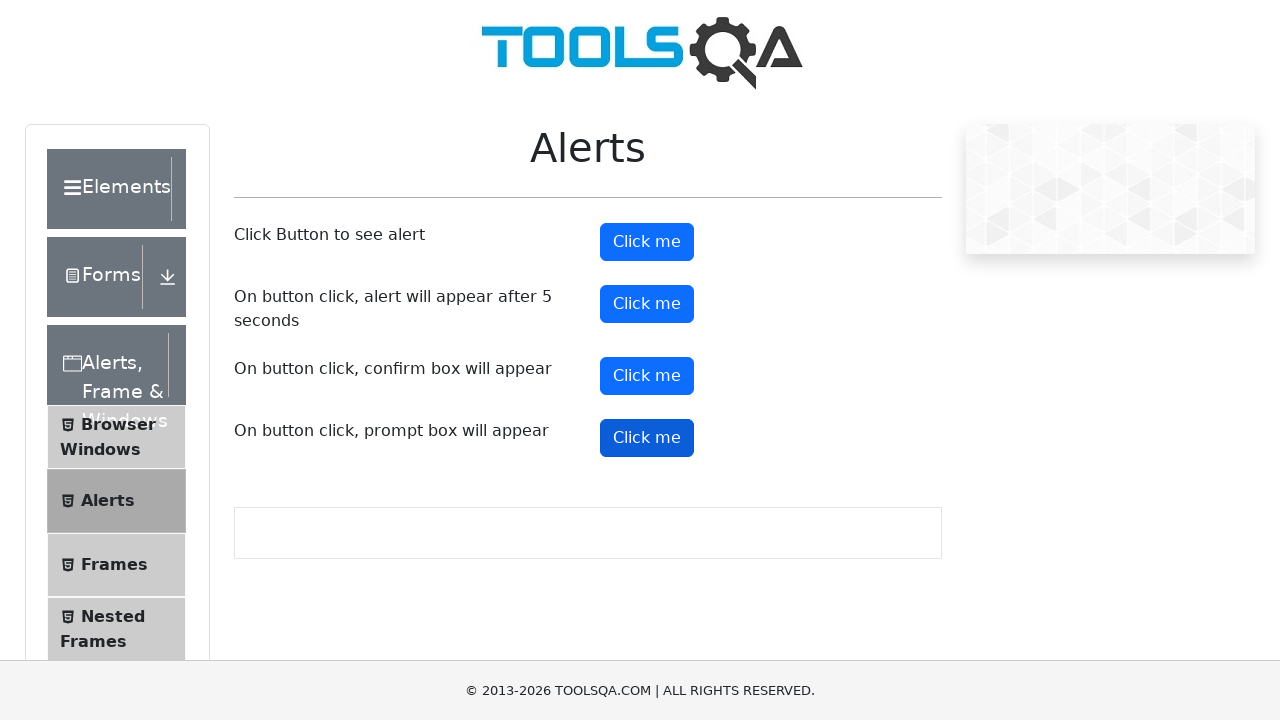

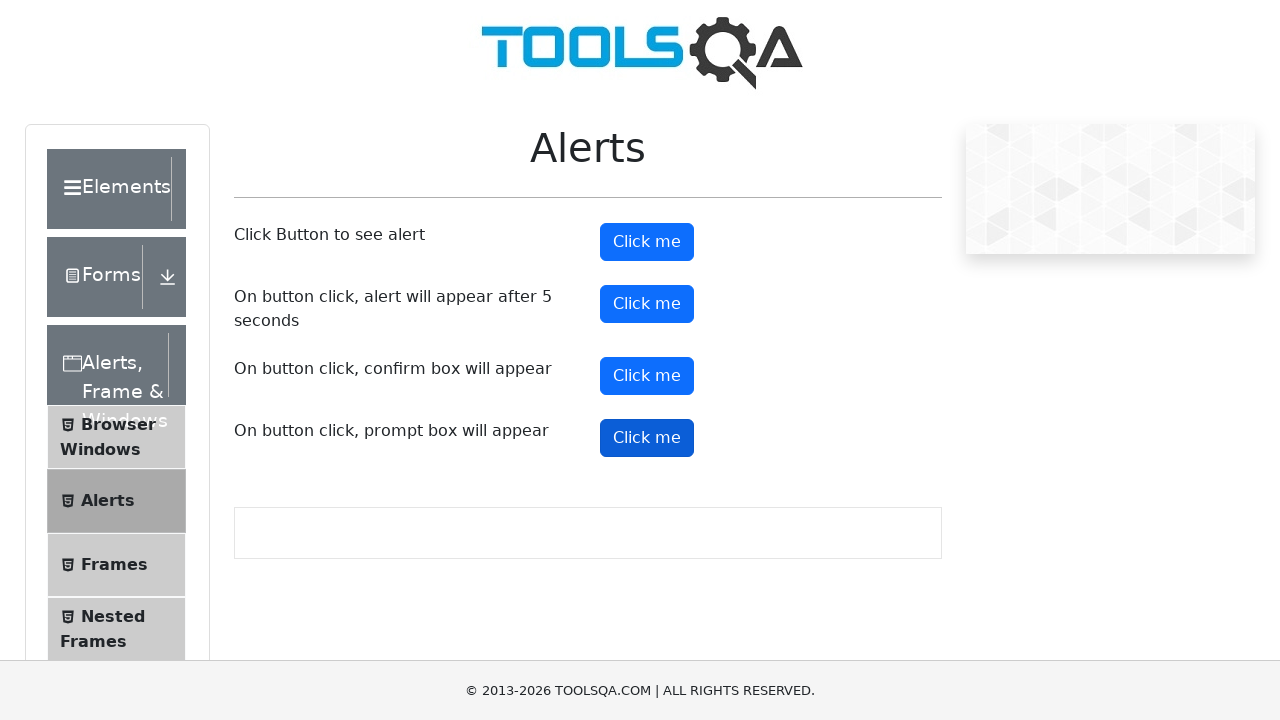